Tests JavaScript alert handling by clicking the alert button and accepting the alert dialog

Starting URL: https://the-internet.herokuapp.com/javascript_alerts

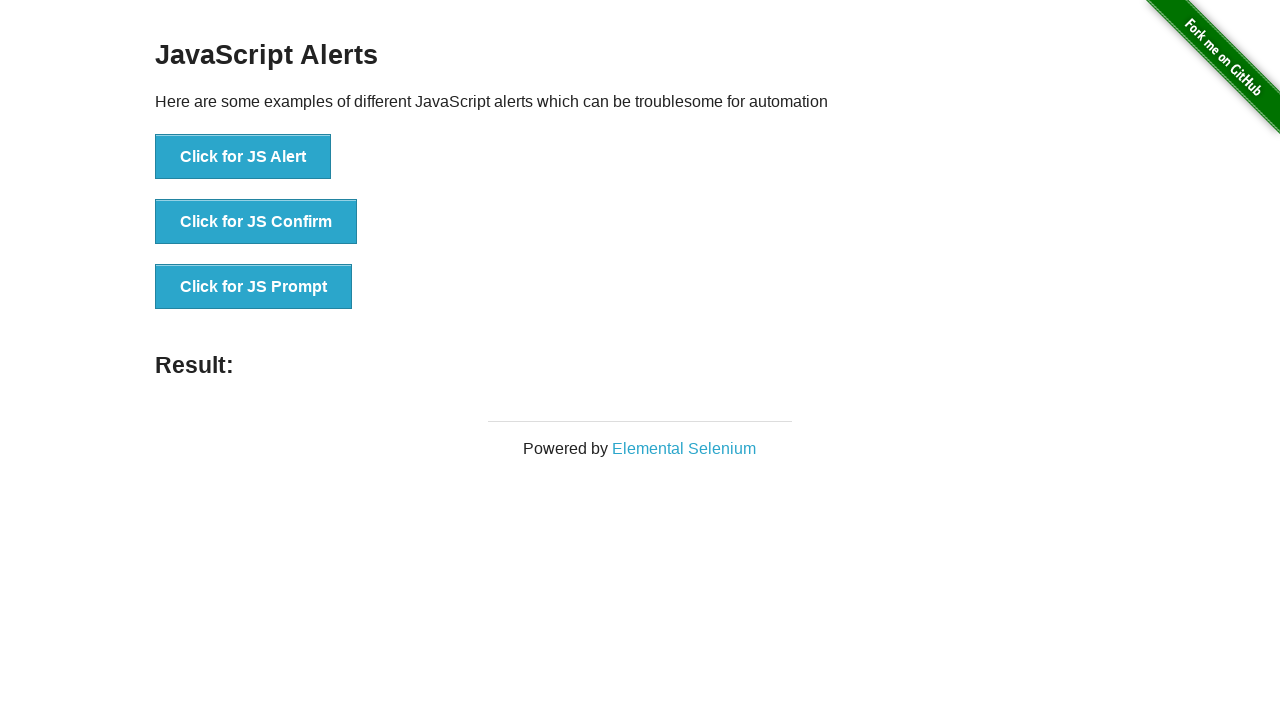

Clicked the JavaScript alert button at (243, 157) on button[onclick='jsAlert()']
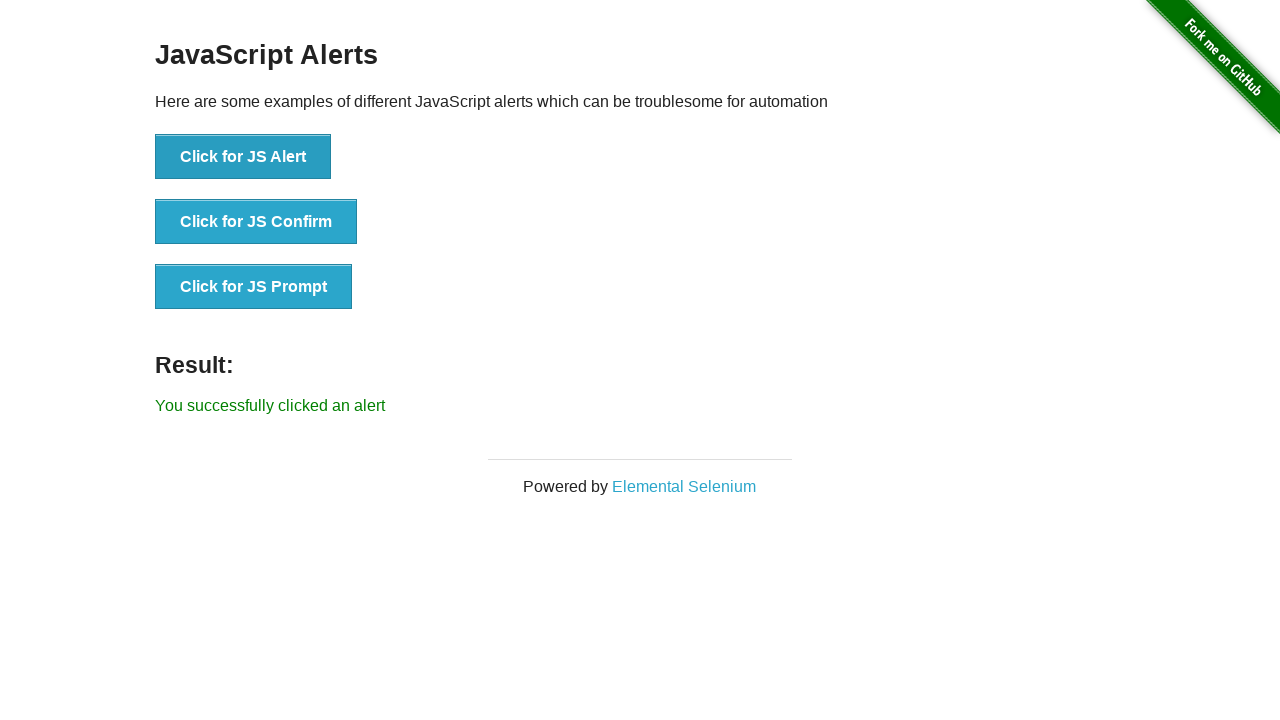

Set up dialog handler to accept alert
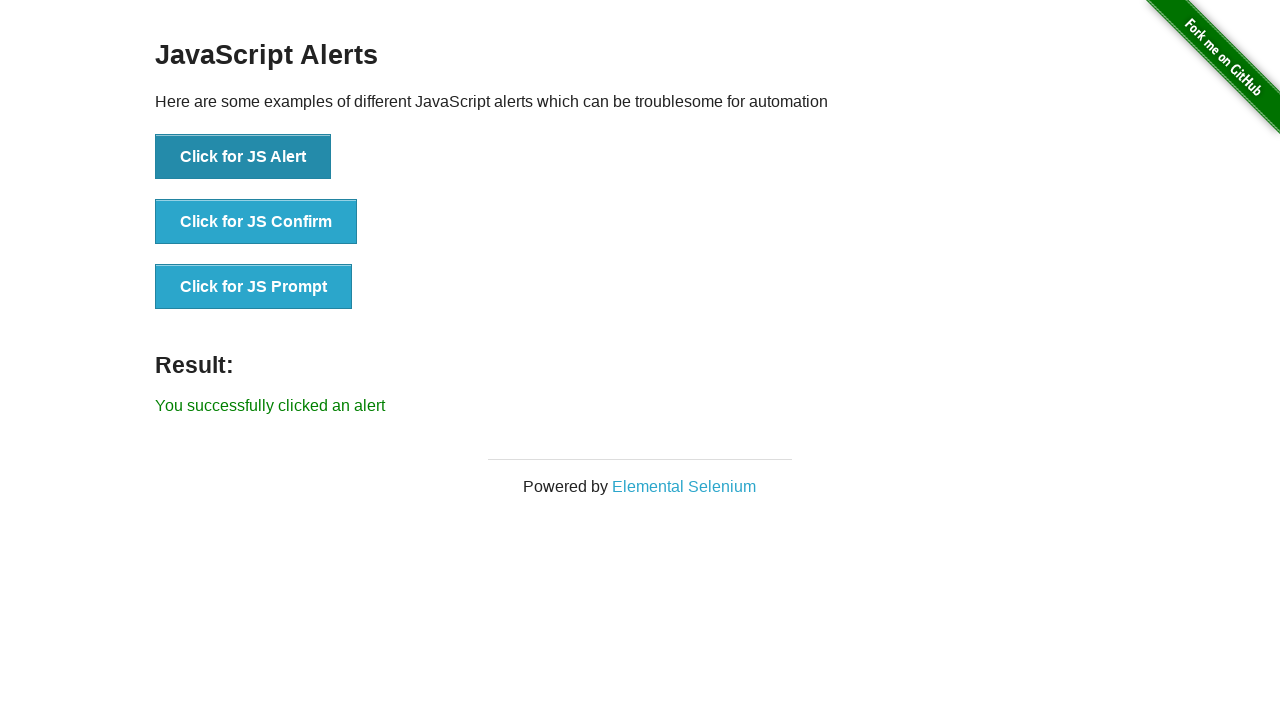

Waited for result element to appear after alert acceptance
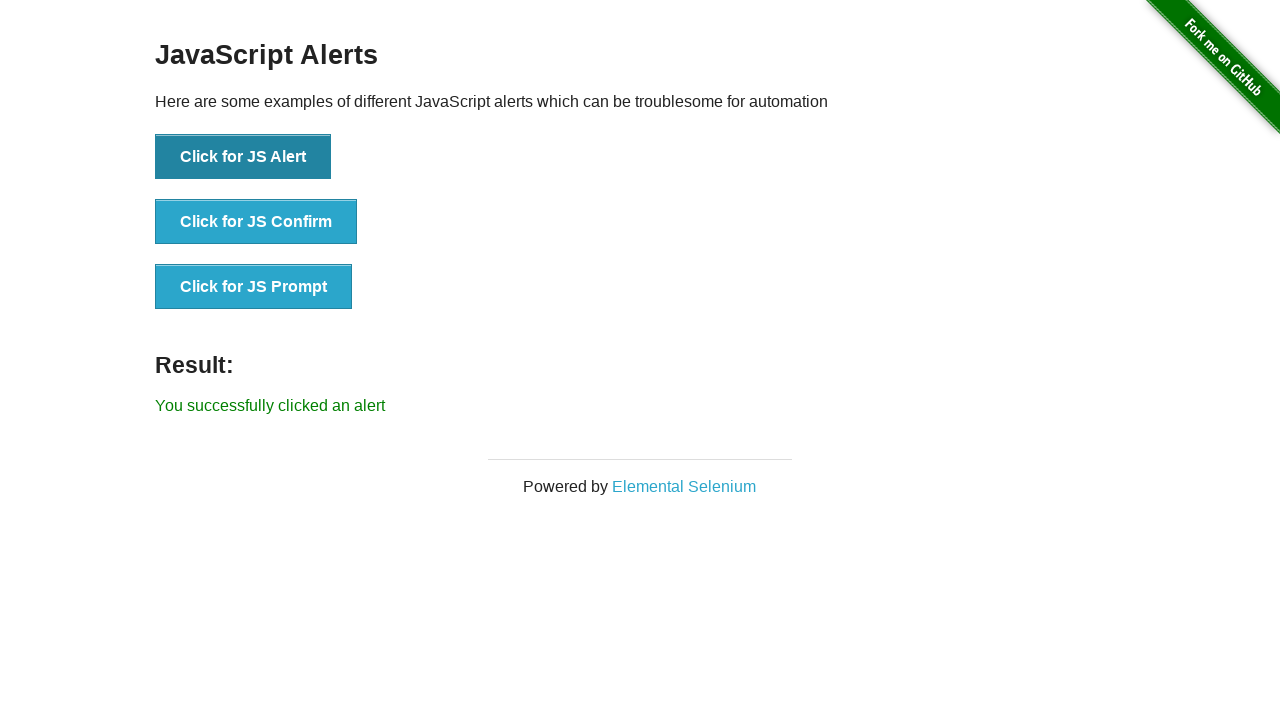

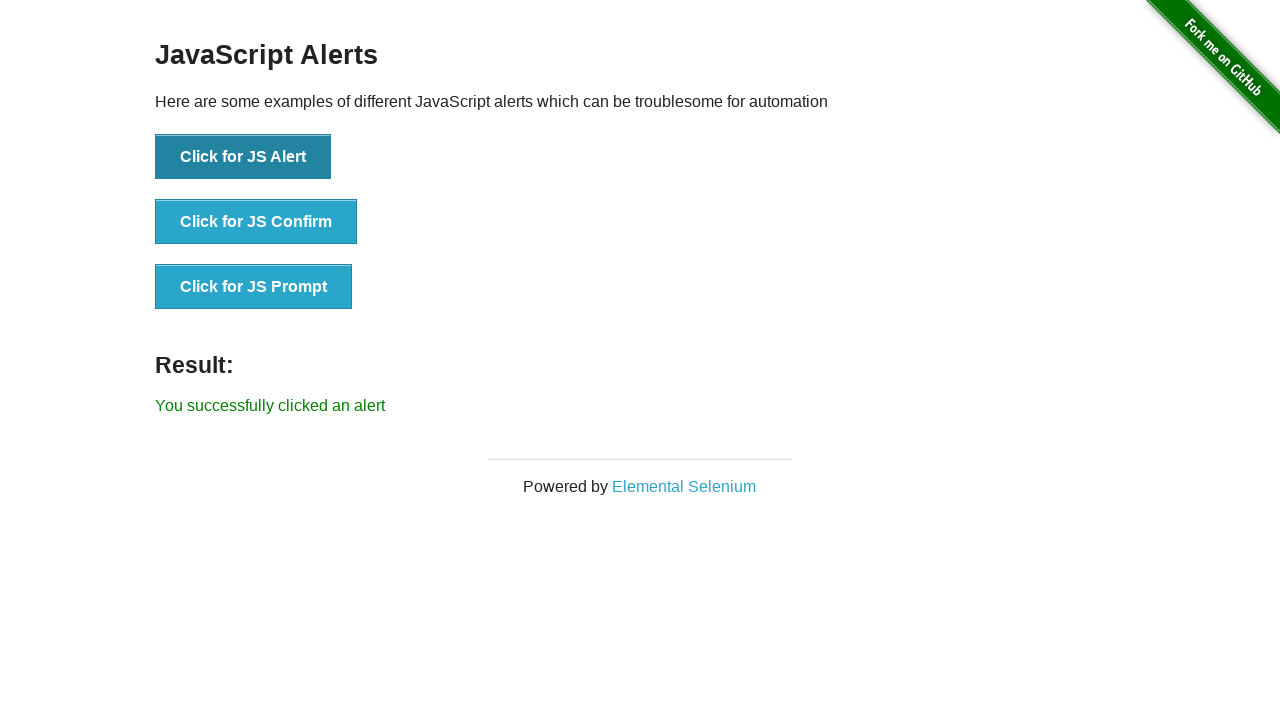